Tests the search functionality by searching for "python" programming language and verifying that search results contain the search term

Starting URL: https://www.99-bottles-of-beer.net/

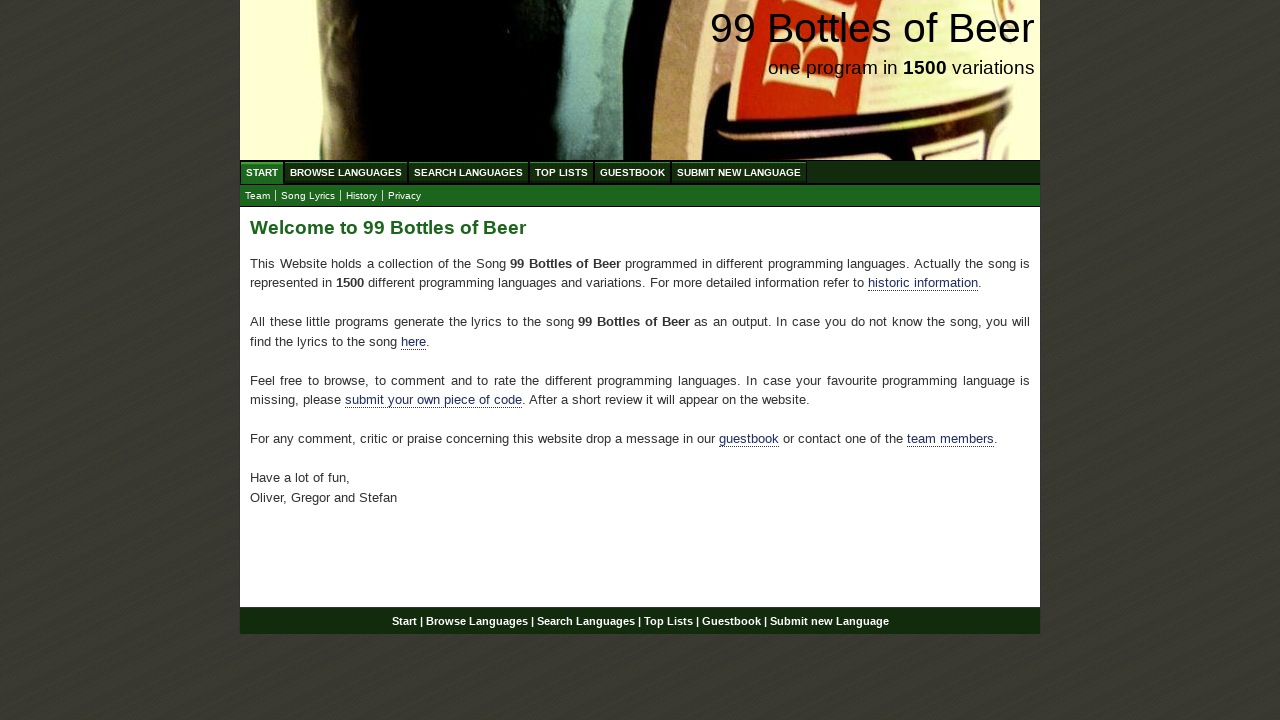

Clicked on Search Languages menu at (468, 172) on xpath=//ul[@id='menu']/li/a[@href='/search.html']
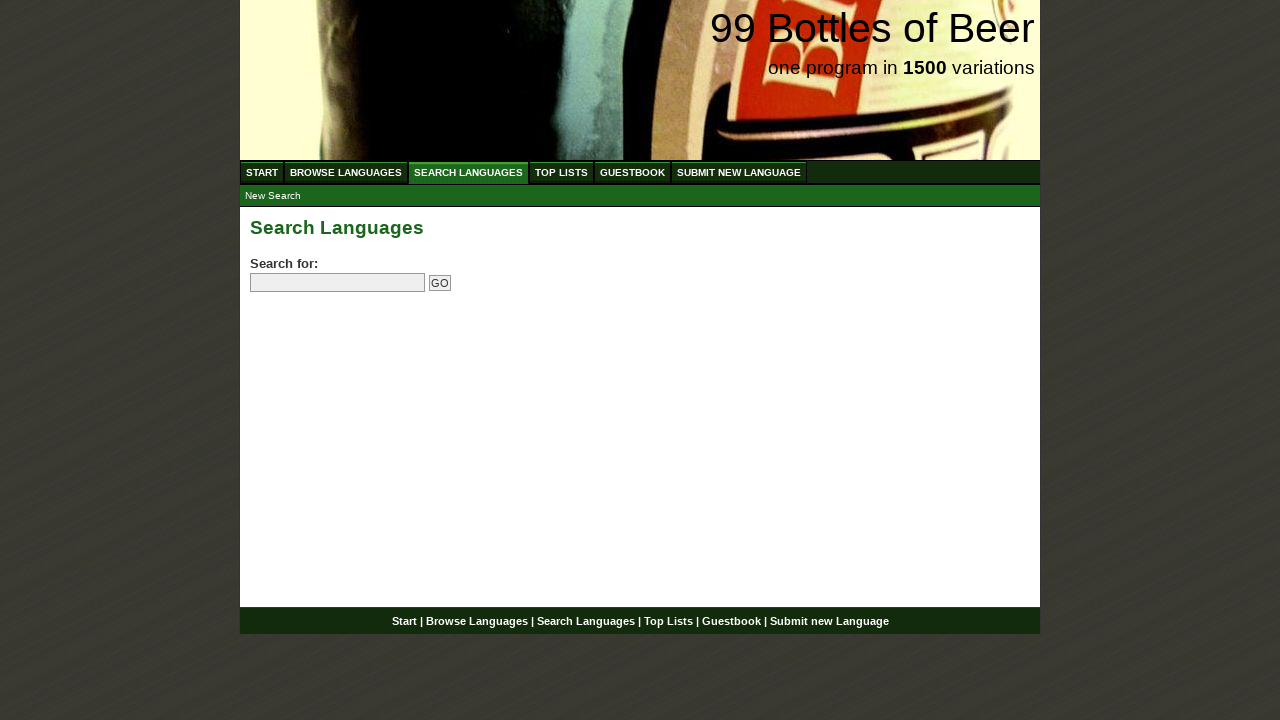

Clicked on search input field at (338, 283) on input[name='search']
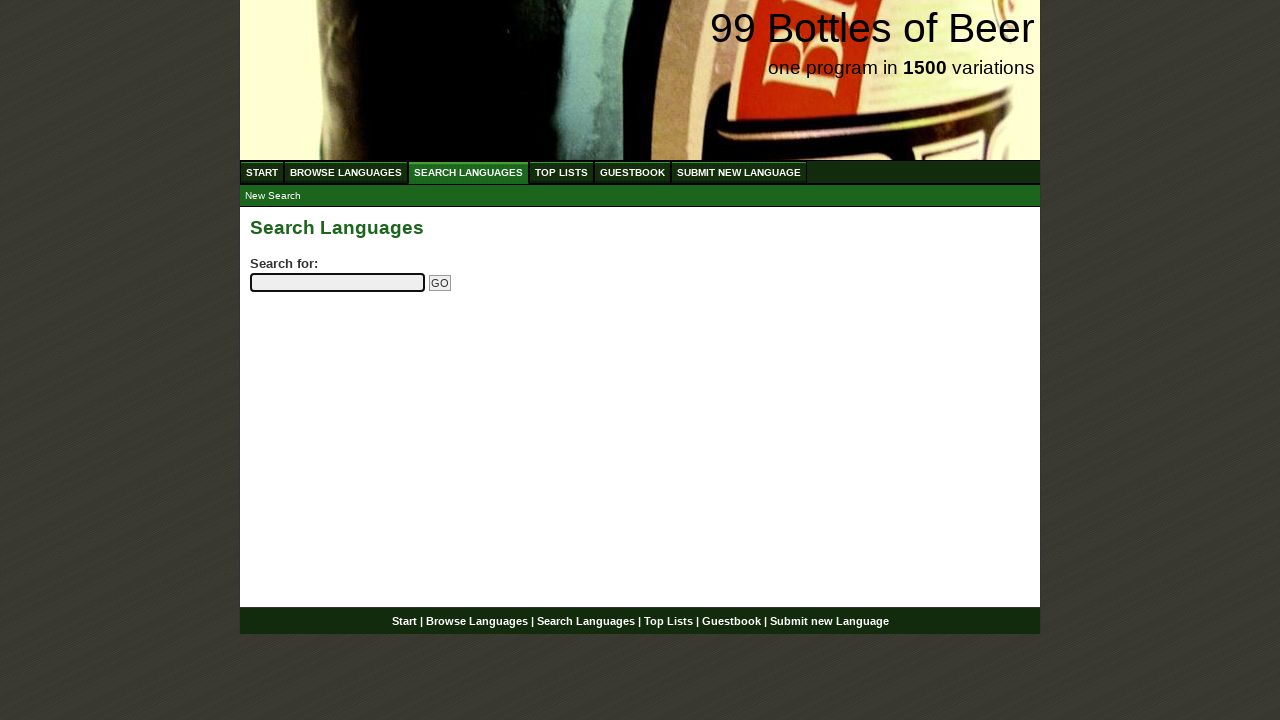

Entered search term 'python' in search field on input[name='search']
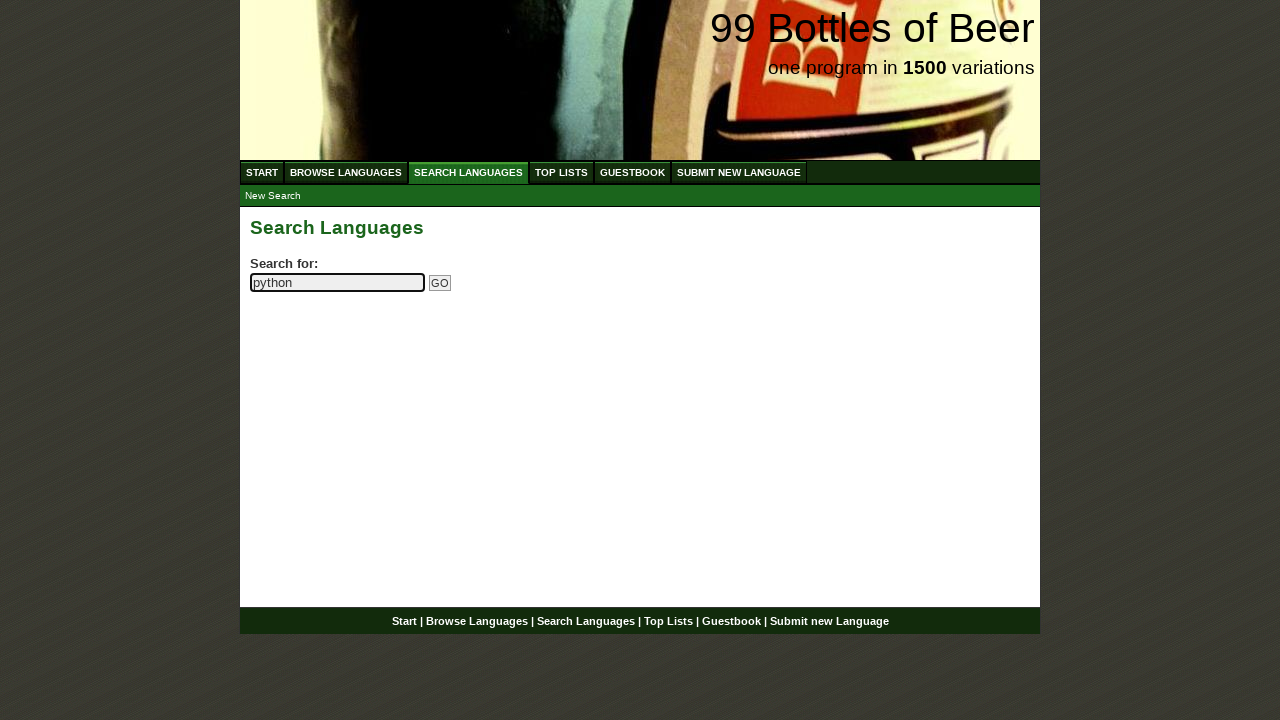

Clicked submit button to search for 'python' at (440, 283) on input[name='submitsearch']
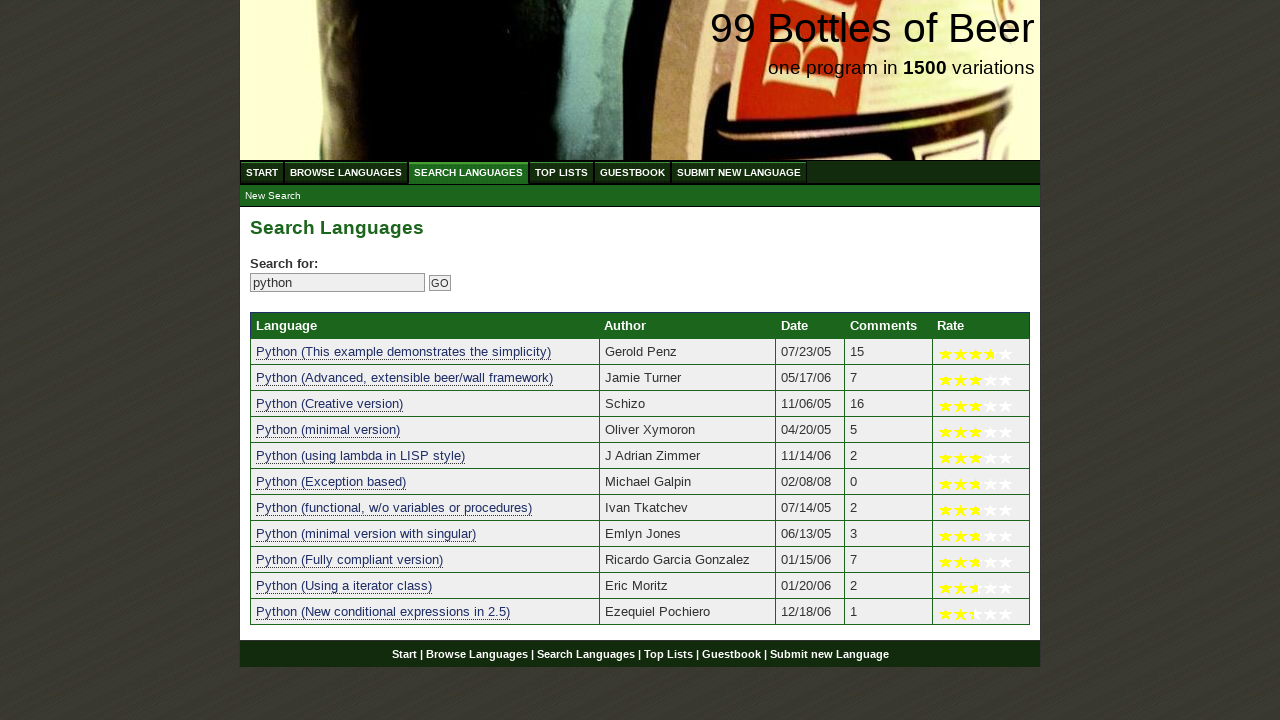

Search results table loaded successfully
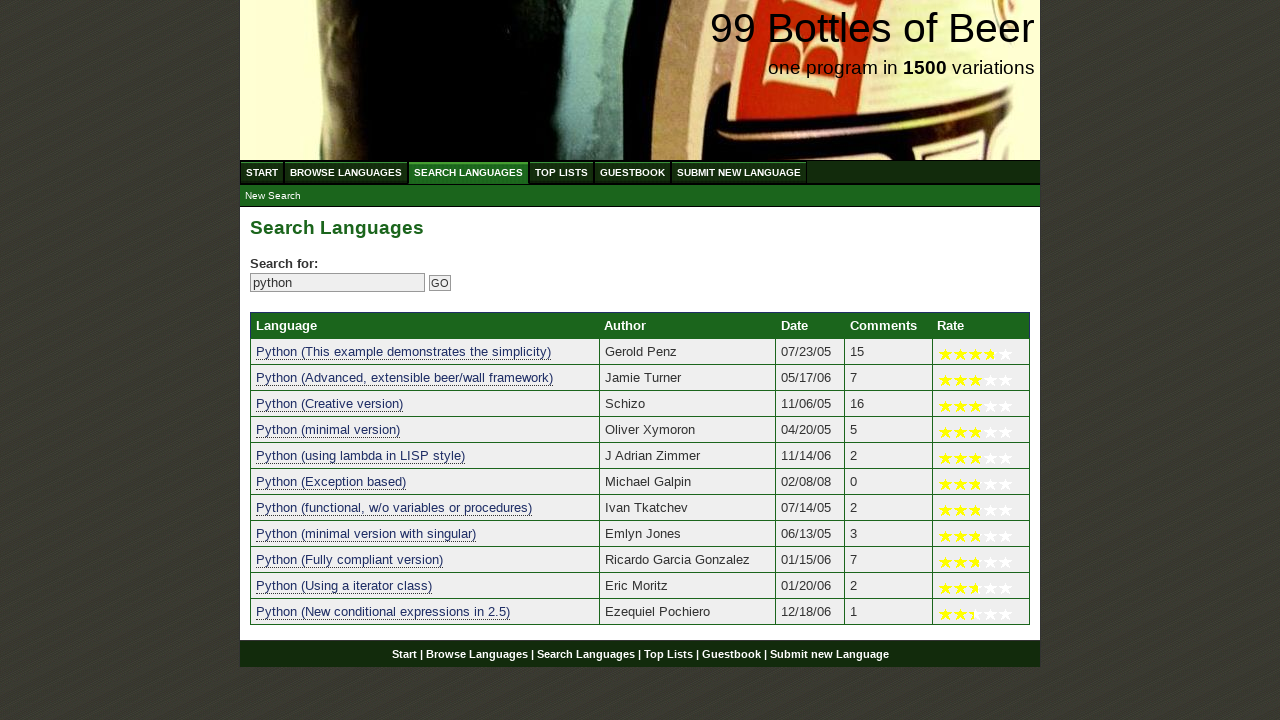

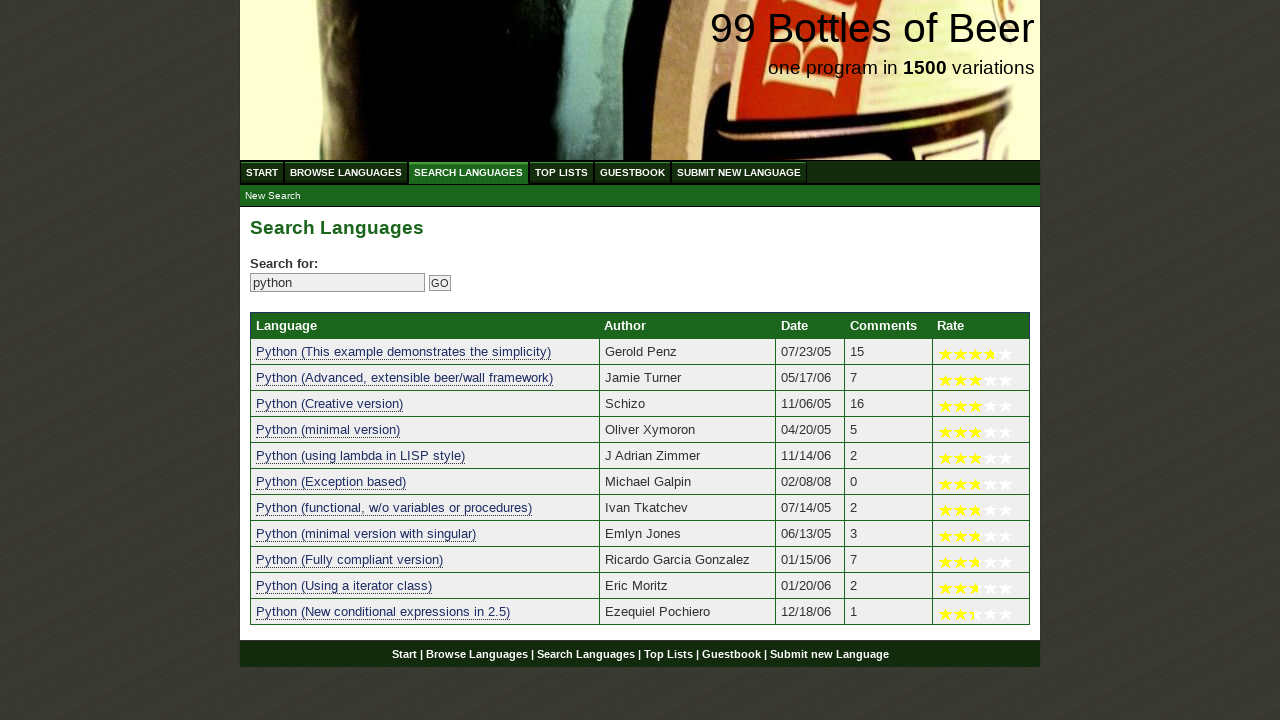